Tests radio button selection functionality

Starting URL: https://rahulshettyacademy.com/AutomationPractice/

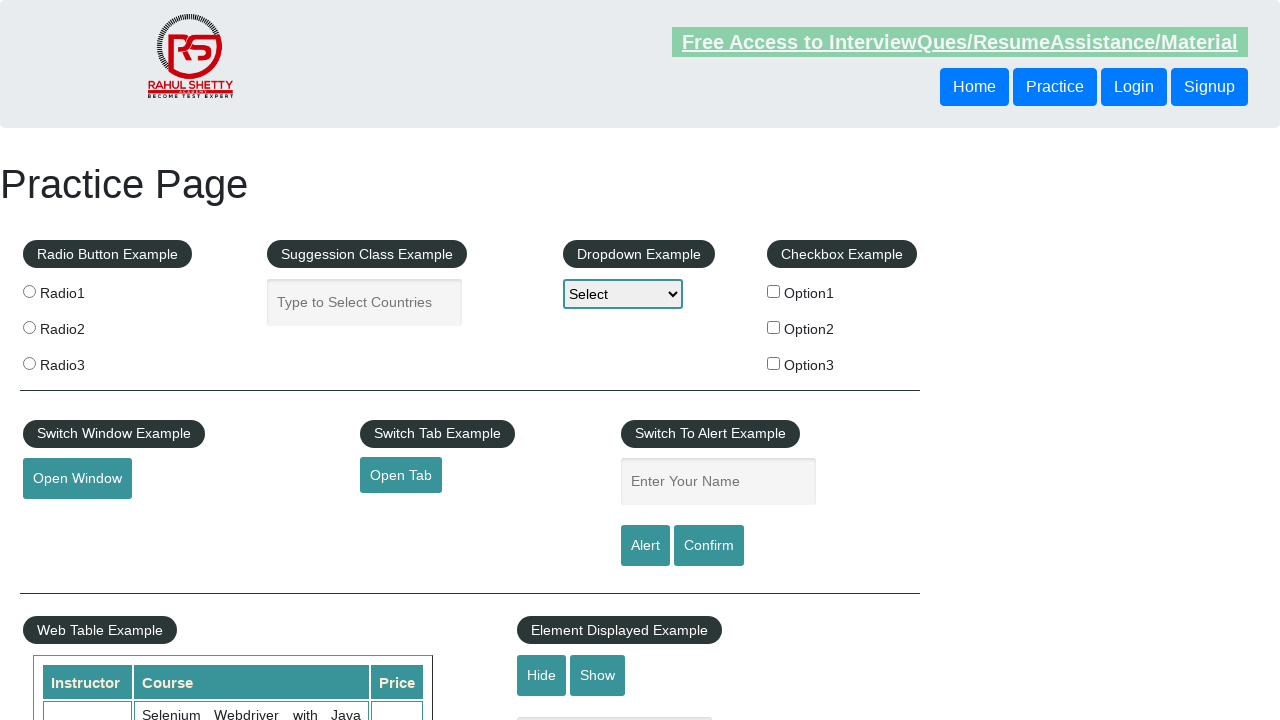

Selected radio button option 2 at (29, 327) on input[value="radio2"]
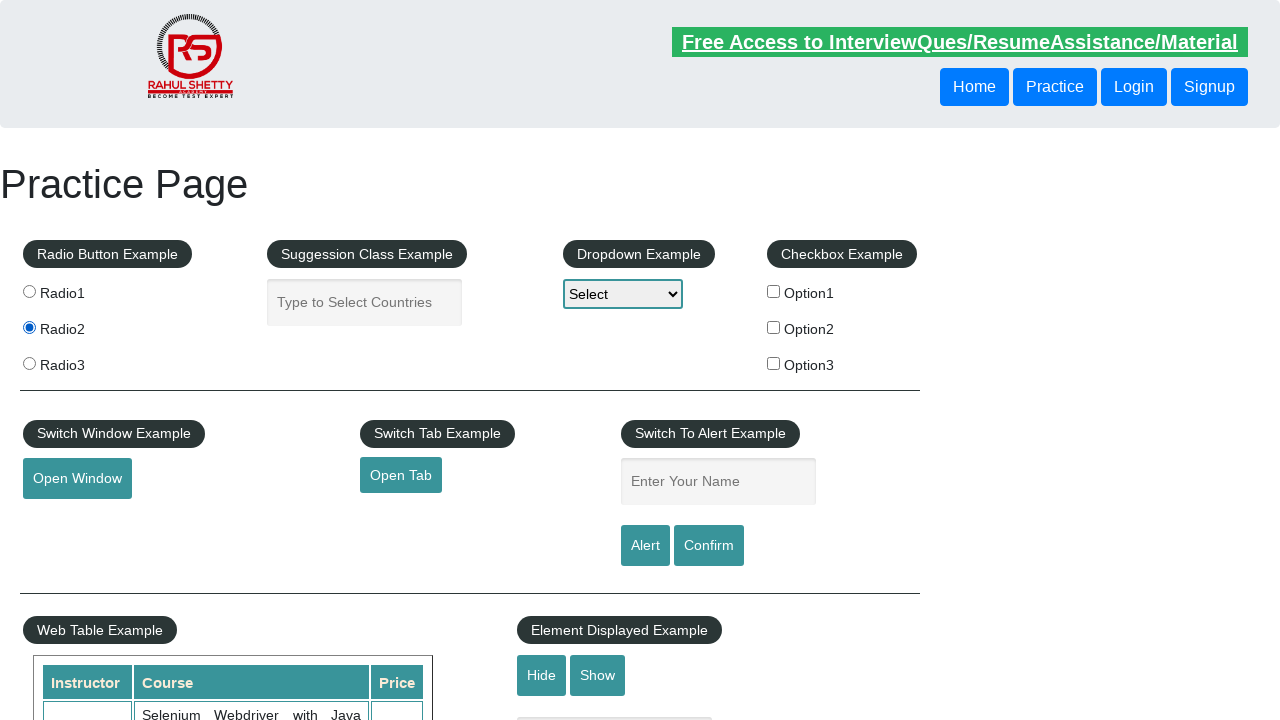

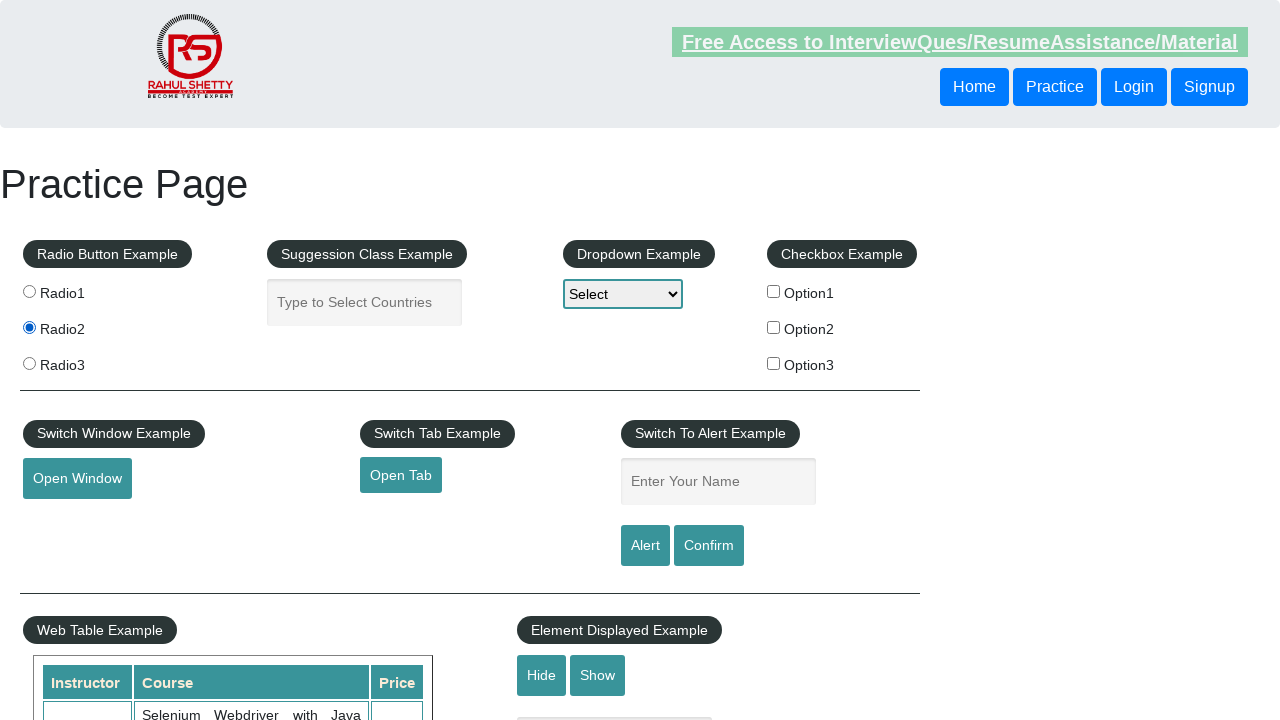